Tests scrolling functionality by scrolling to the footer element and verifying scroll position changes

Starting URL: https://webdriver.io/

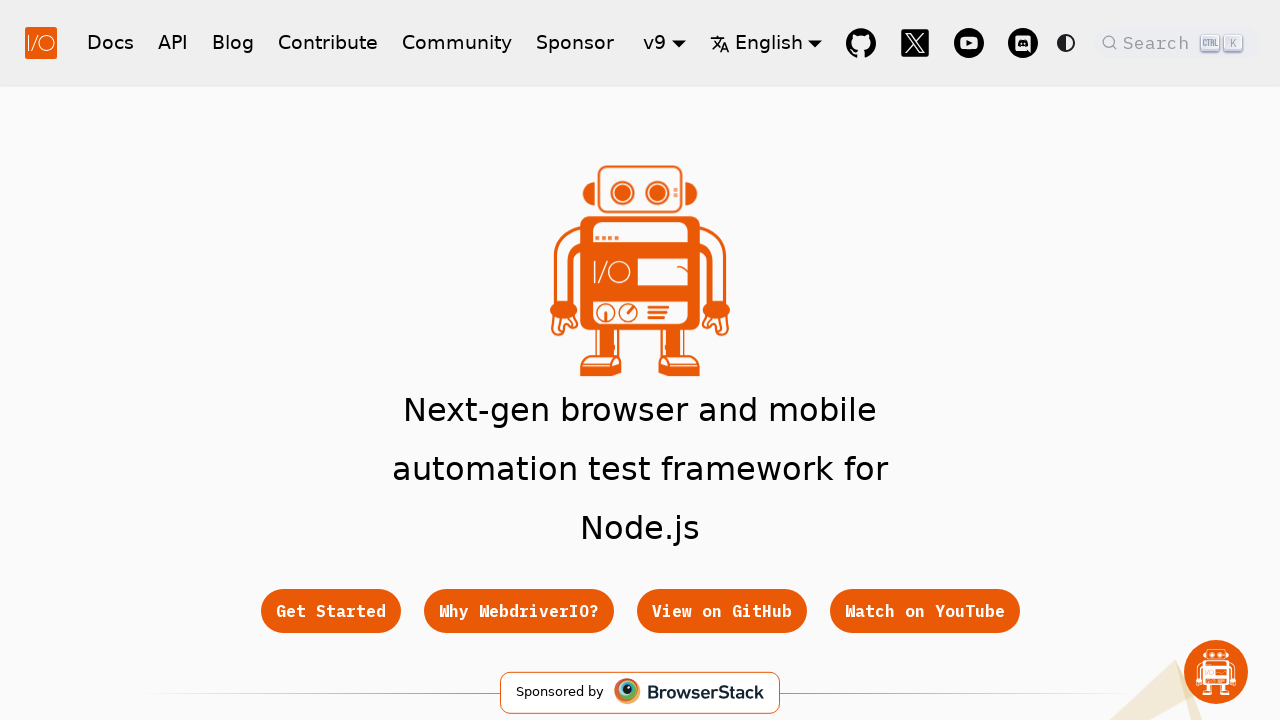

Evaluated initial scroll position
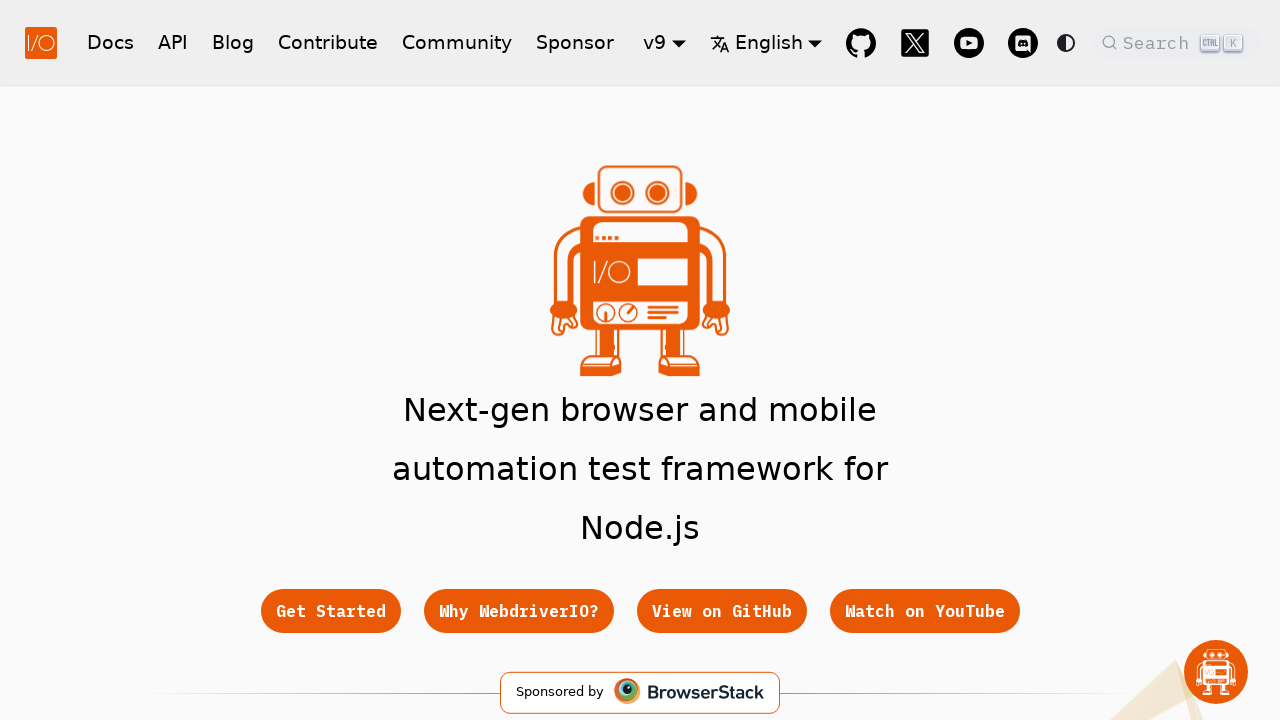

Scrolled footer into view
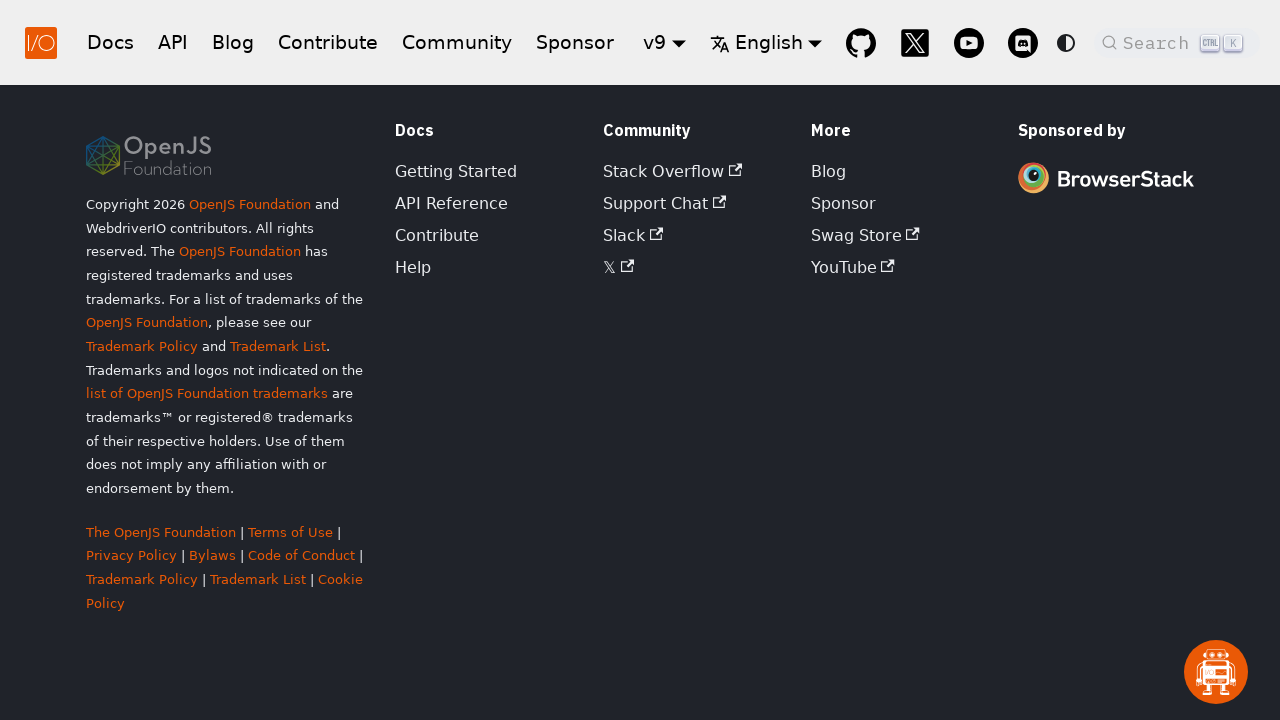

Waited 500ms for scroll animation to complete
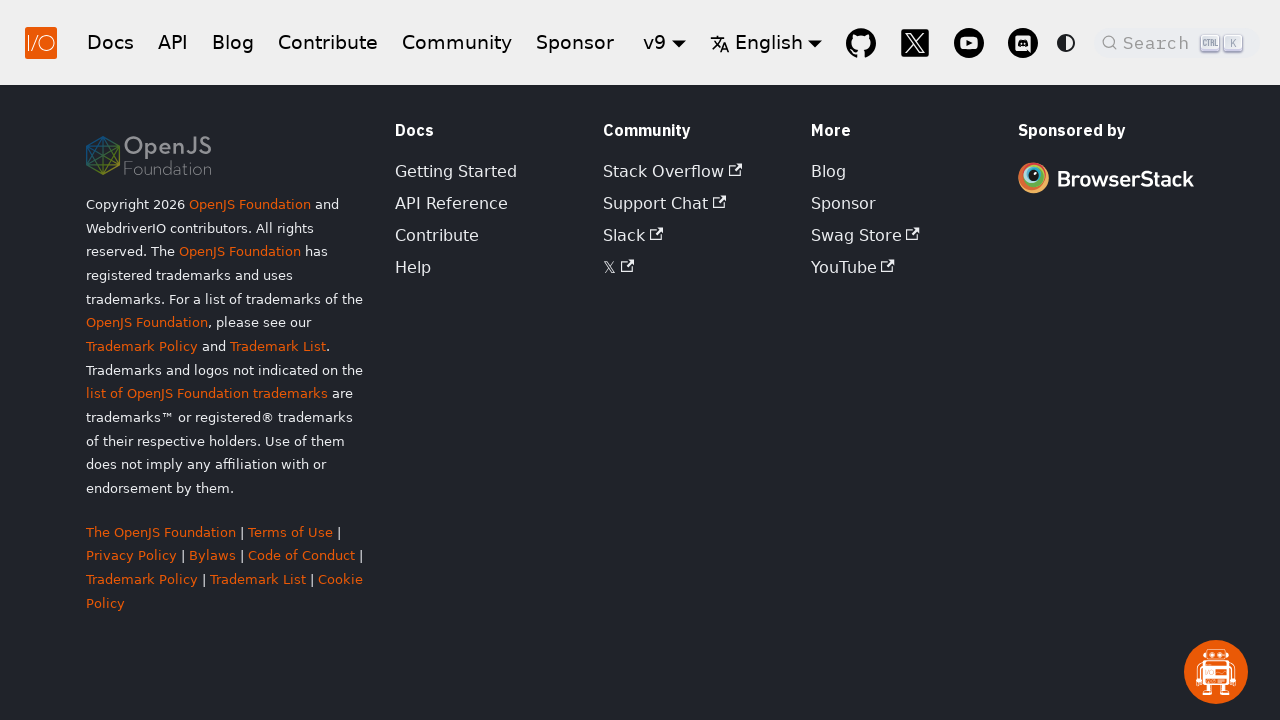

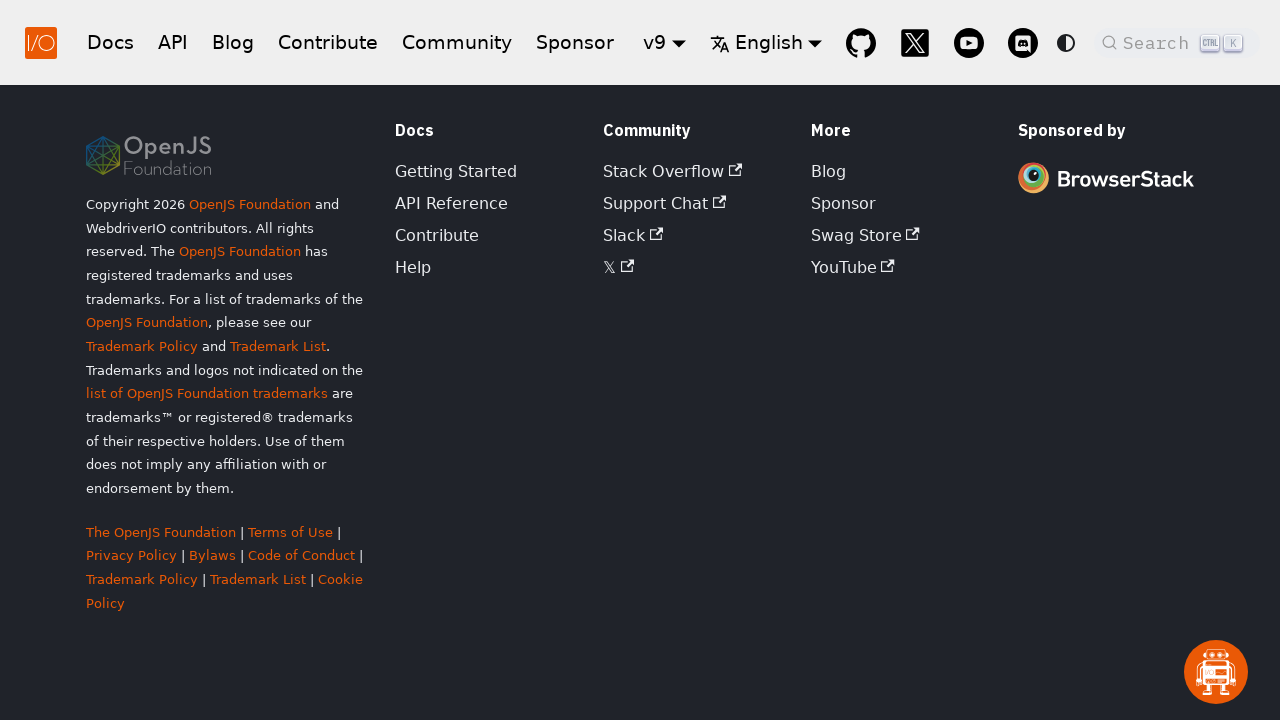